Tests navigation to the Top Rated Esoteric Languages page and verifies the header text is correct.

Starting URL: https://www.99-bottles-of-beer.net/

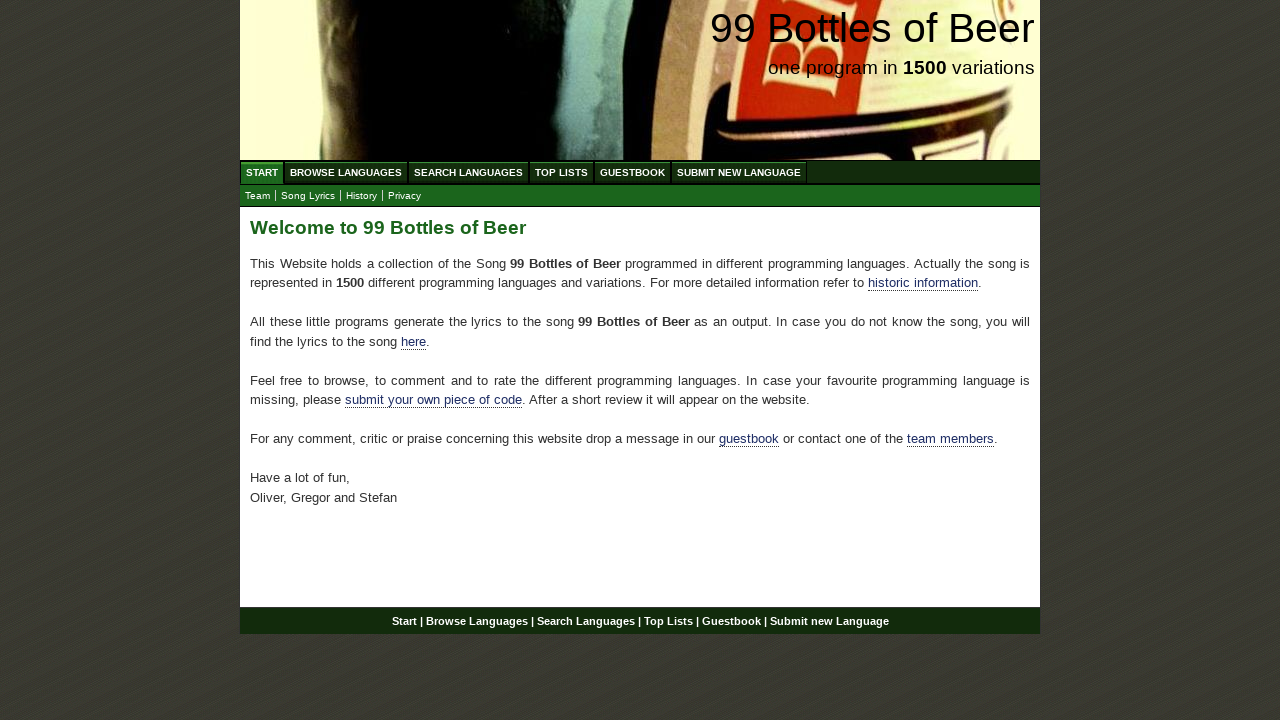

Clicked on Top Lists menu at (562, 172) on xpath=//ul[@id='menu']/li/a[@href='/toplist.html']
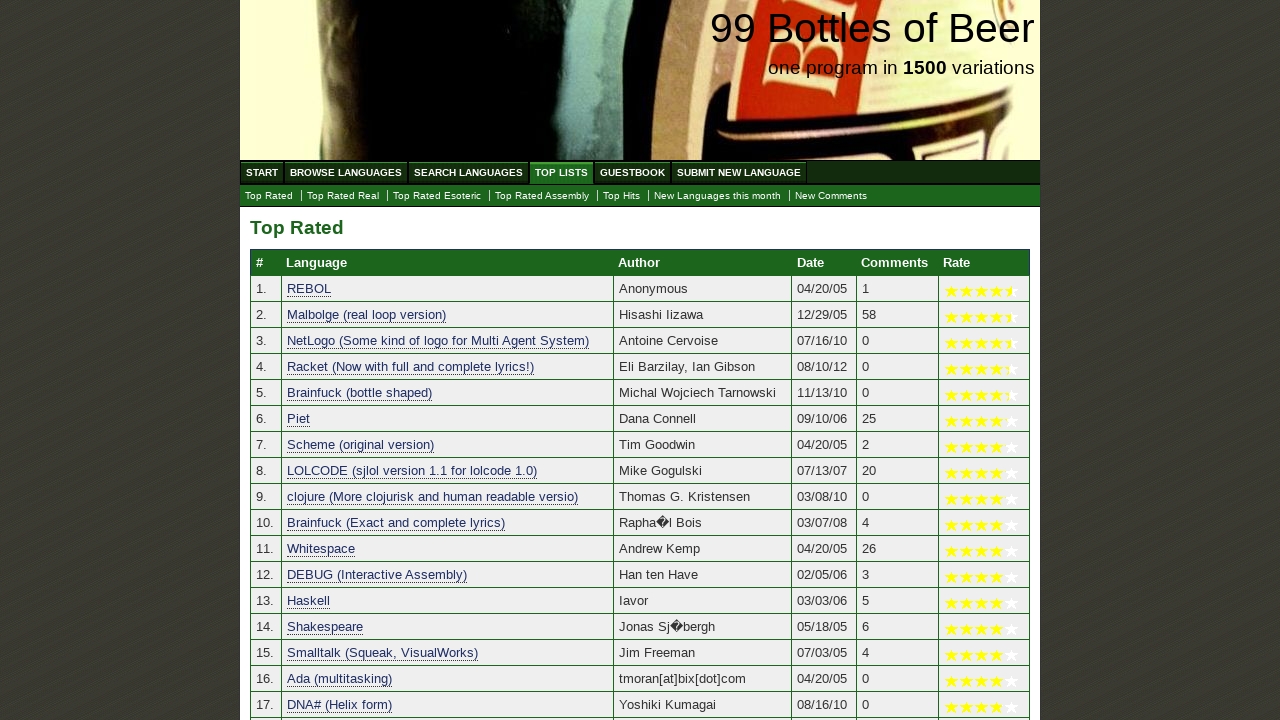

Clicked on Top Rated Esoteric submenu at (437, 196) on xpath=//ul[@id='submenu']/li/a[@href='./toplist_esoteric.html']
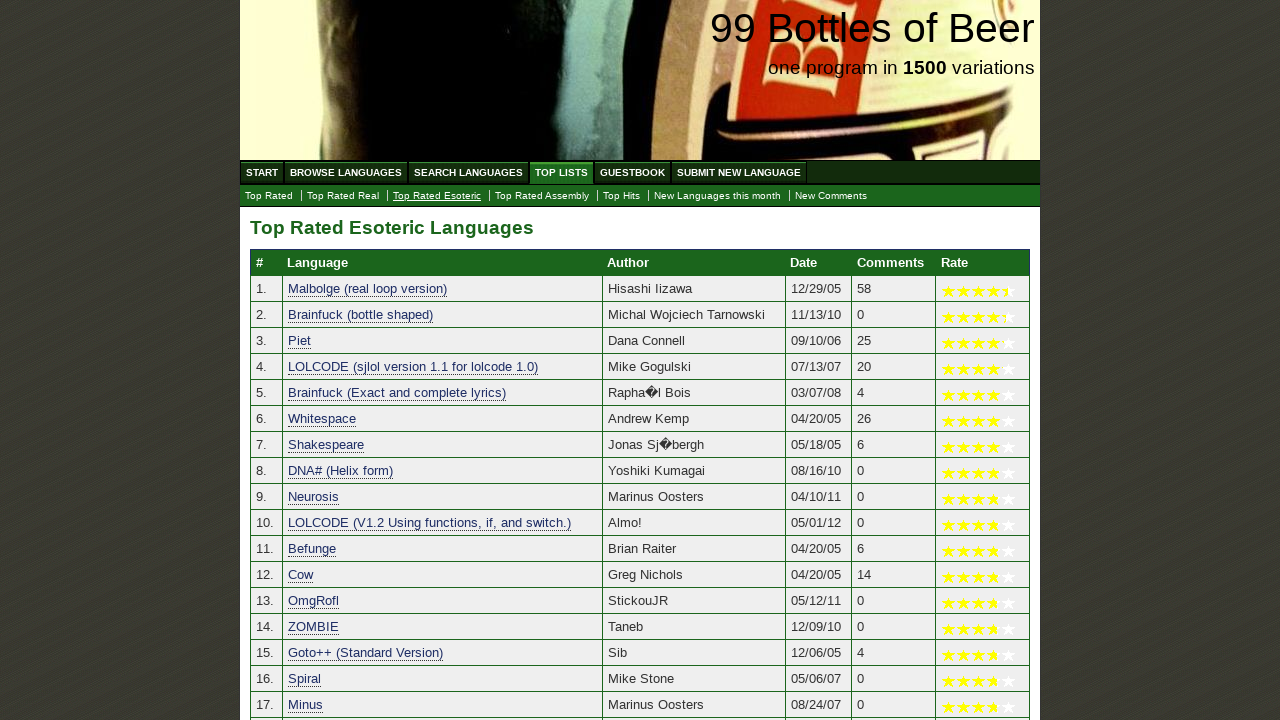

Top Rated Esoteric Languages page header loaded
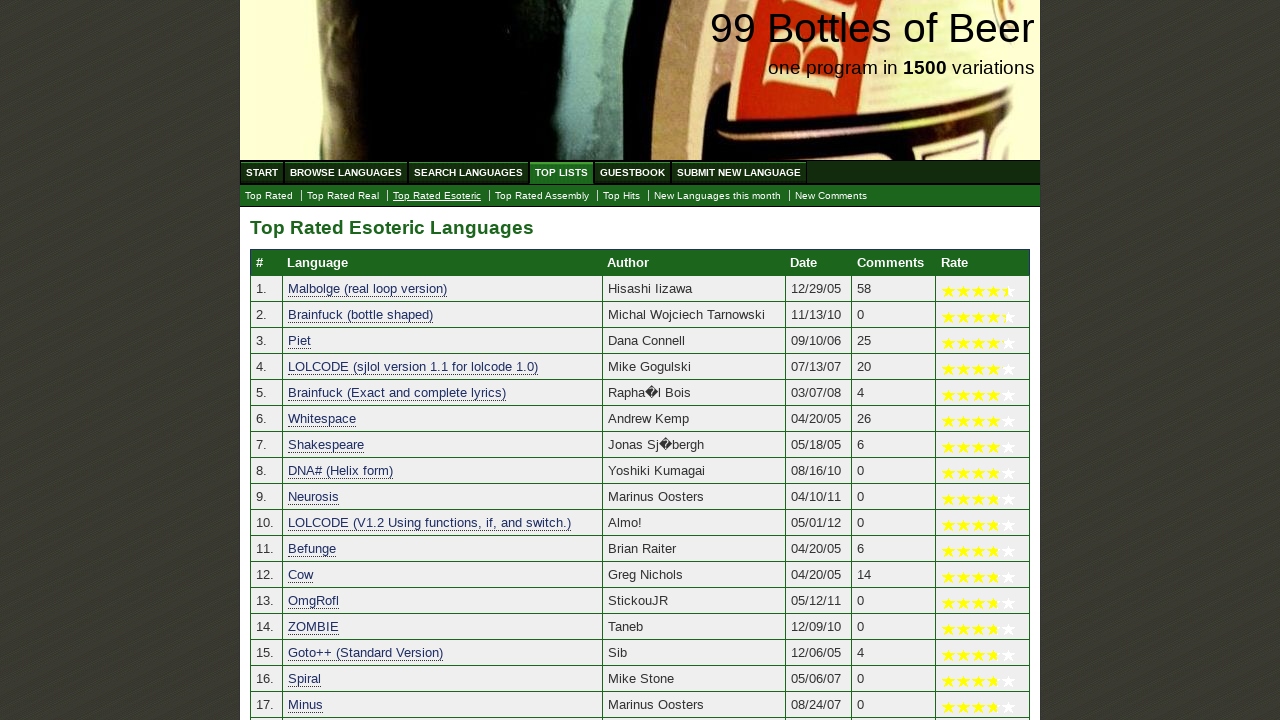

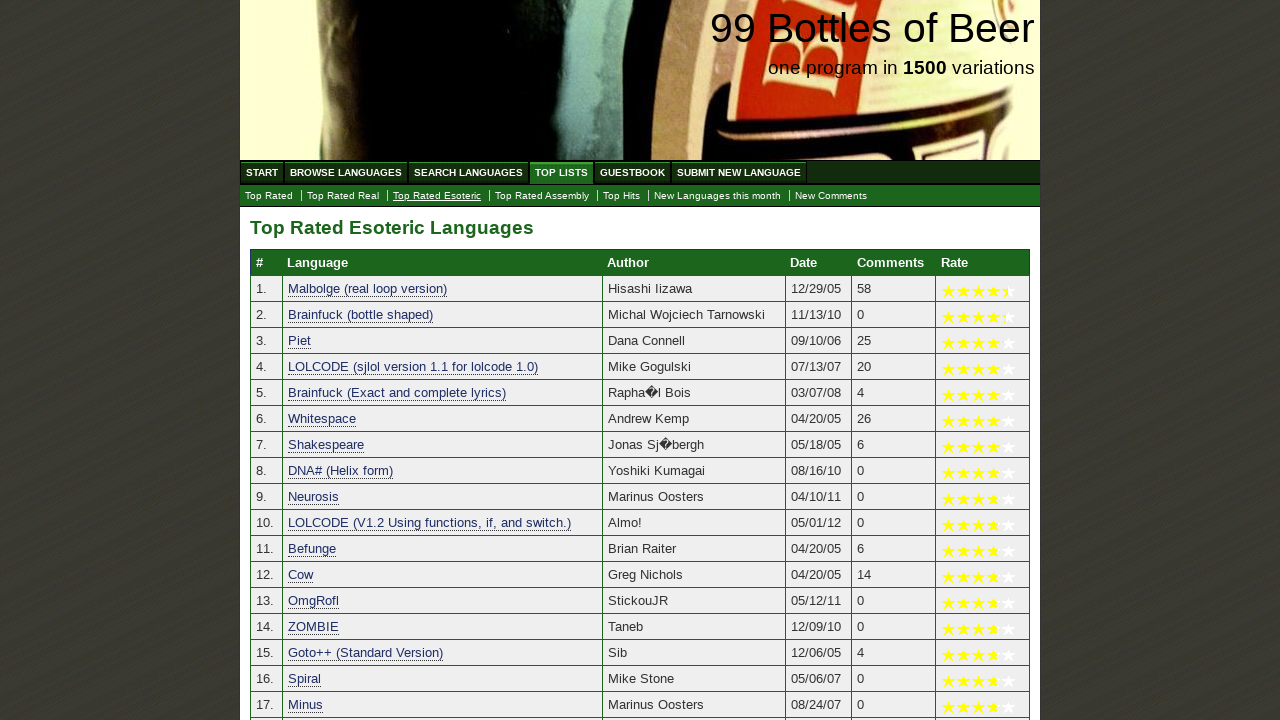